Tests a calculator form by extracting two numbers, calculating their sum, selecting the result from a dropdown, and submitting the form

Starting URL: http://suninjuly.github.io/selects2.html

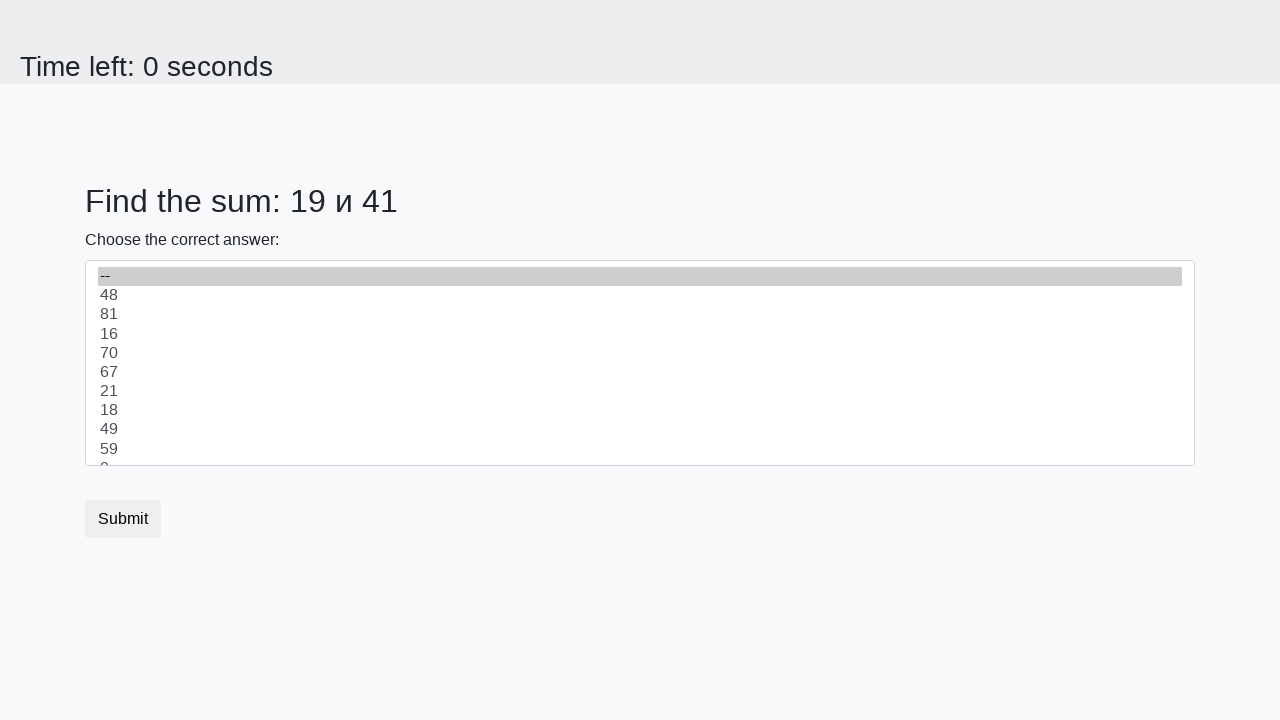

Extracted first number from #num1 element
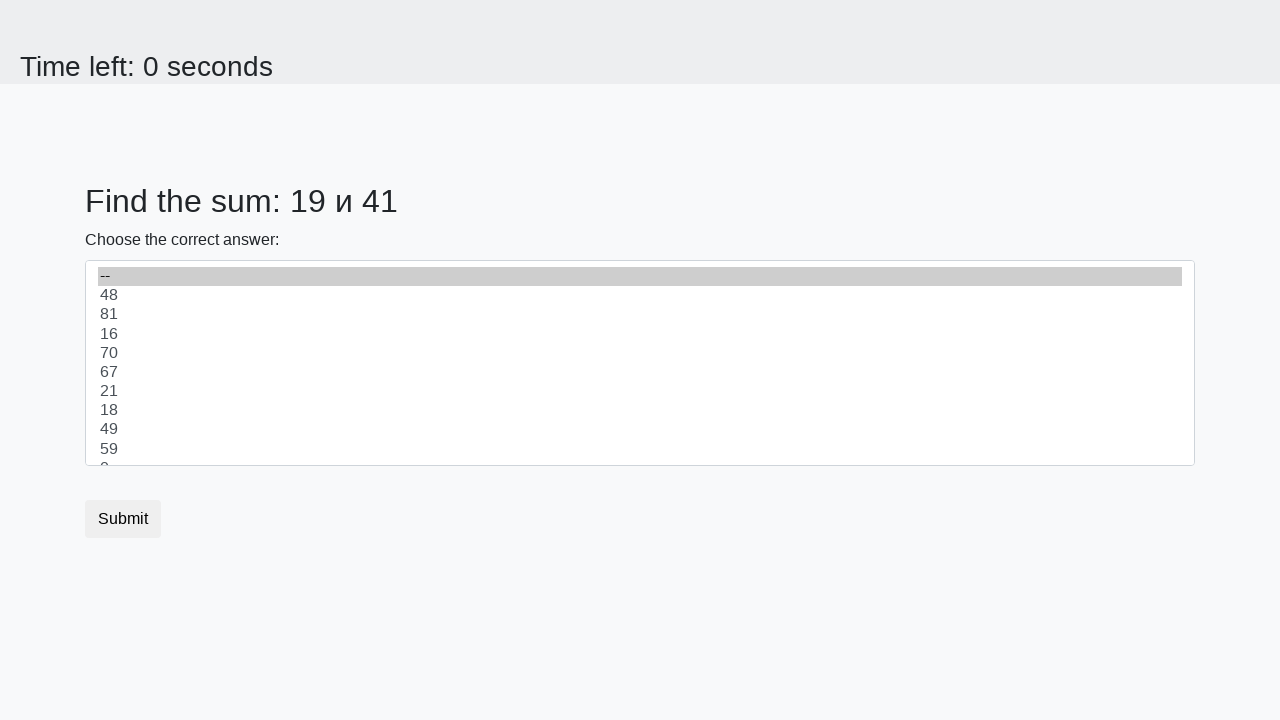

Extracted second number from #num2 element
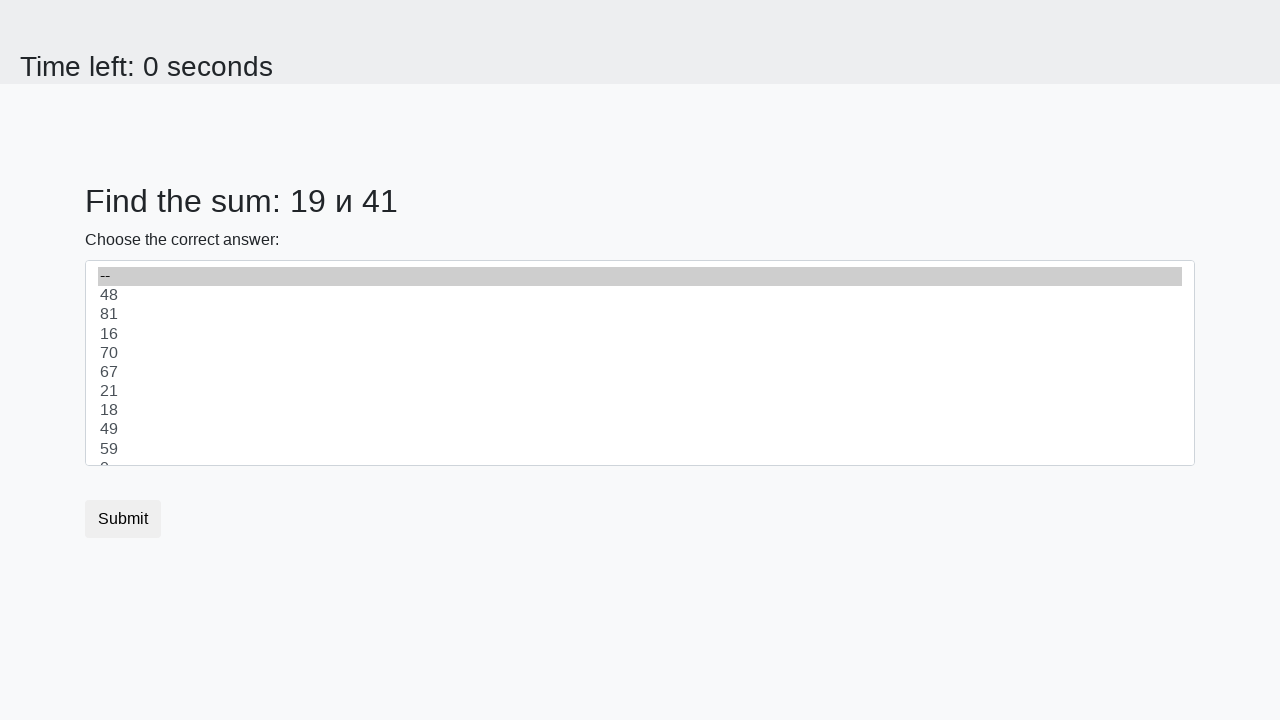

Calculated sum: 19 + 41 = 60
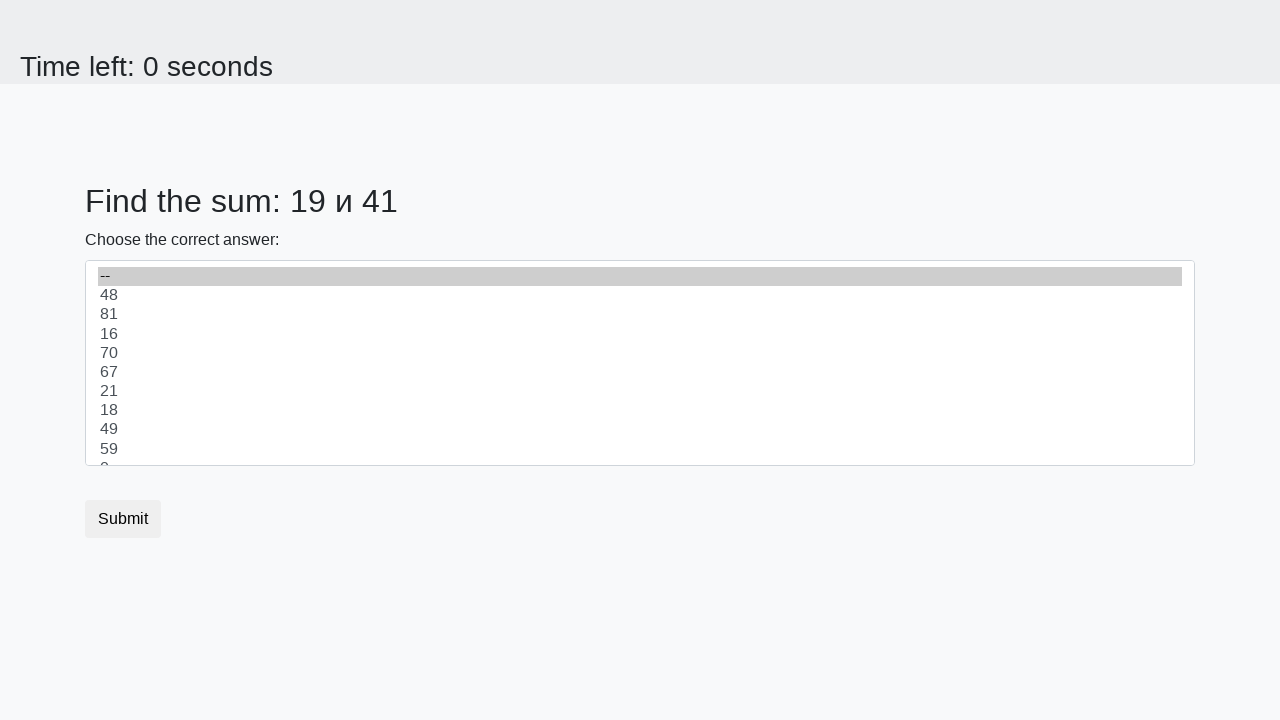

Selected result '60' from dropdown on select
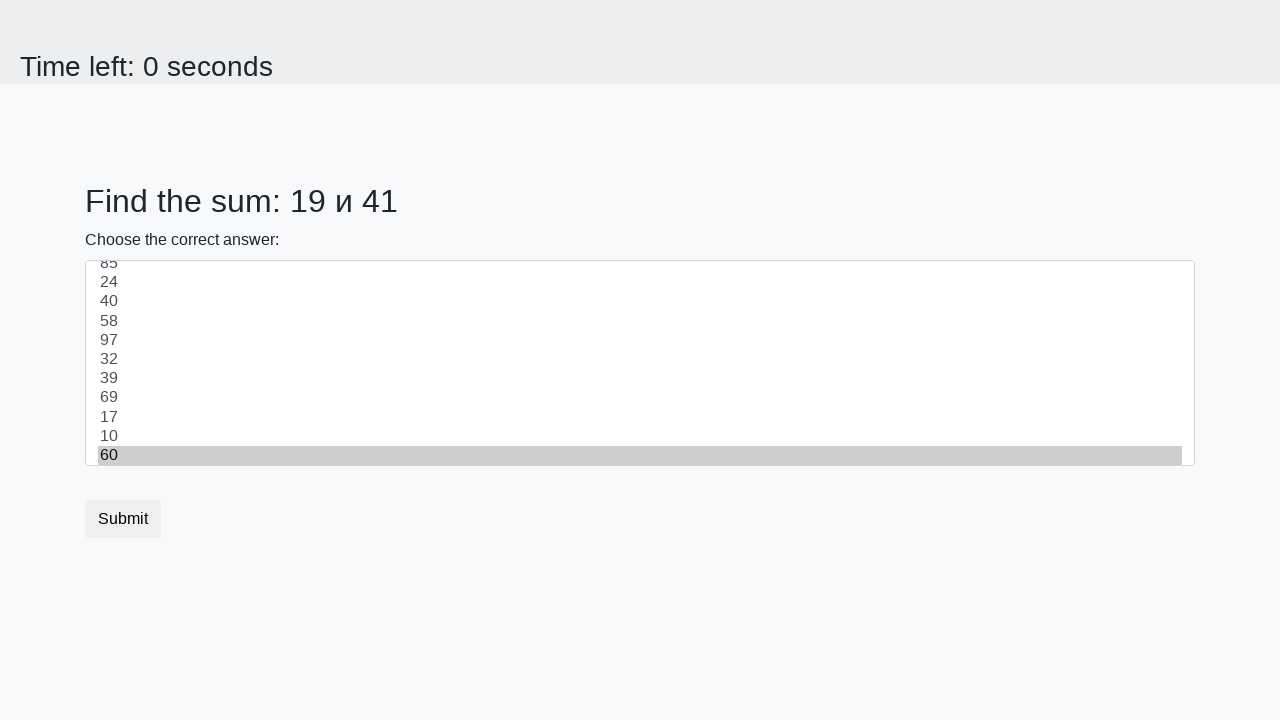

Clicked submit button to submit the form at (123, 519) on button.btn
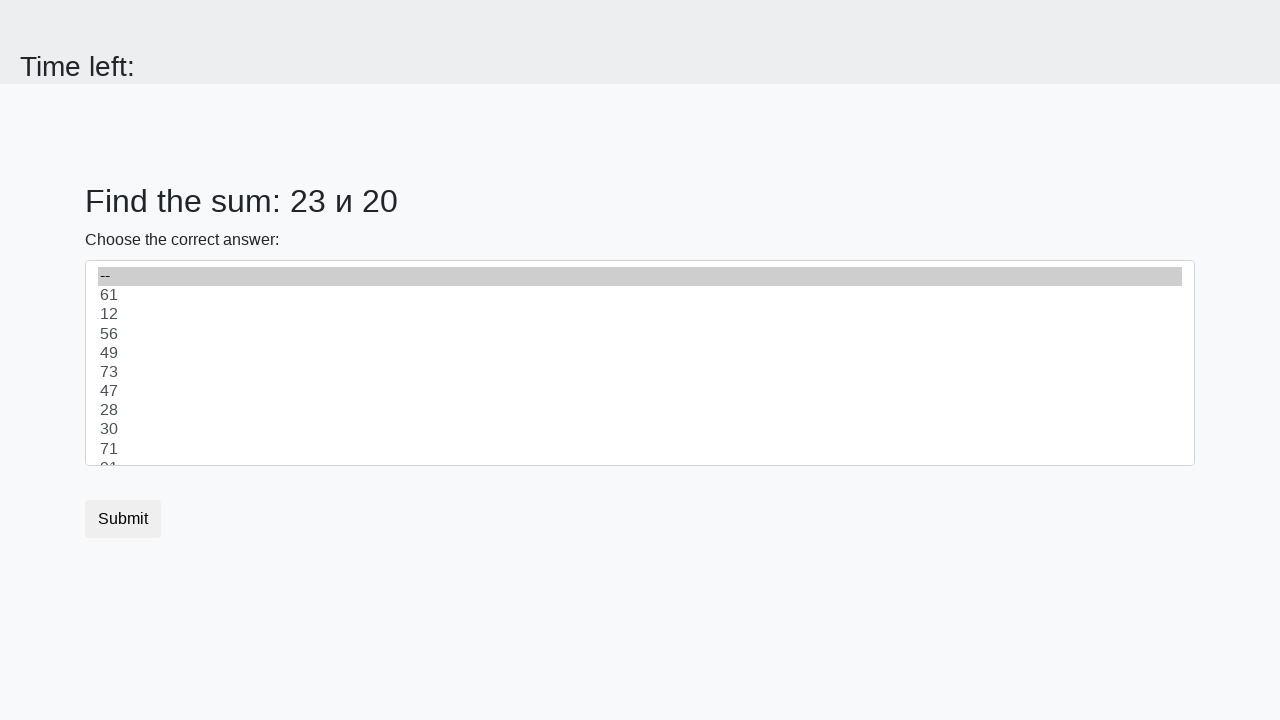

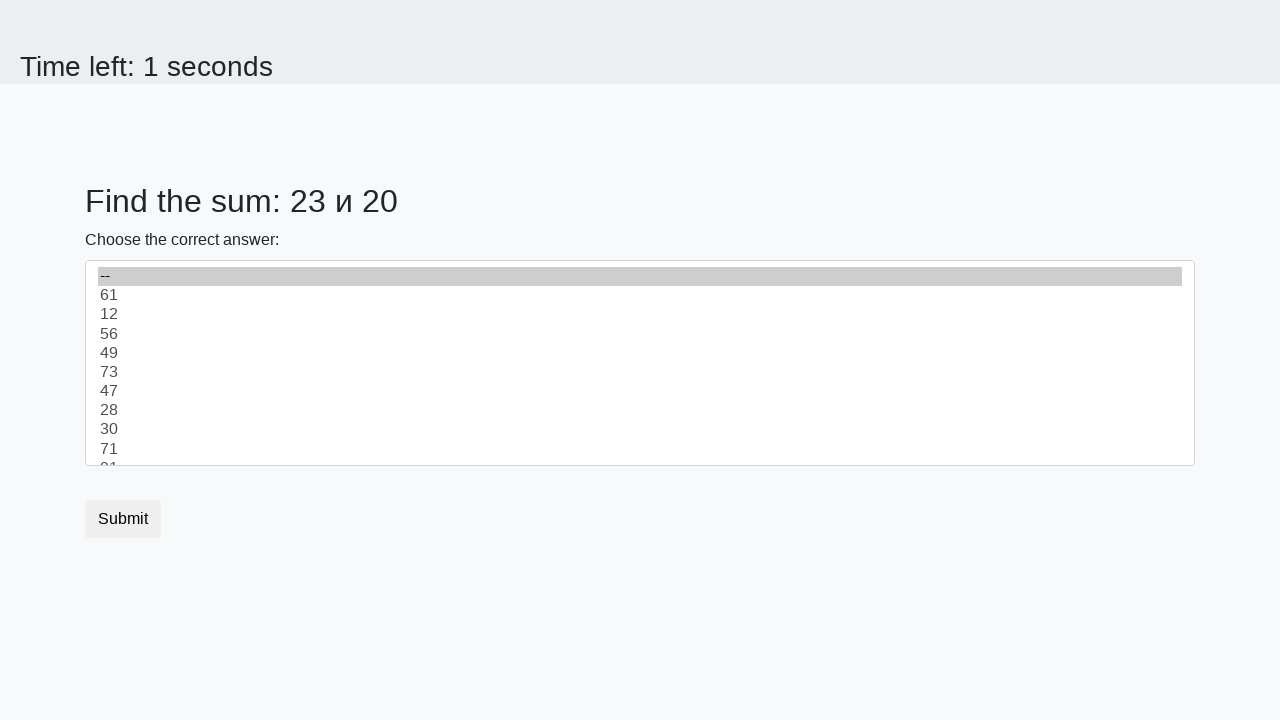